Tests add to cart functionality by adding an item and verifying cart count and price display

Starting URL: https://practice.automationtesting.in/

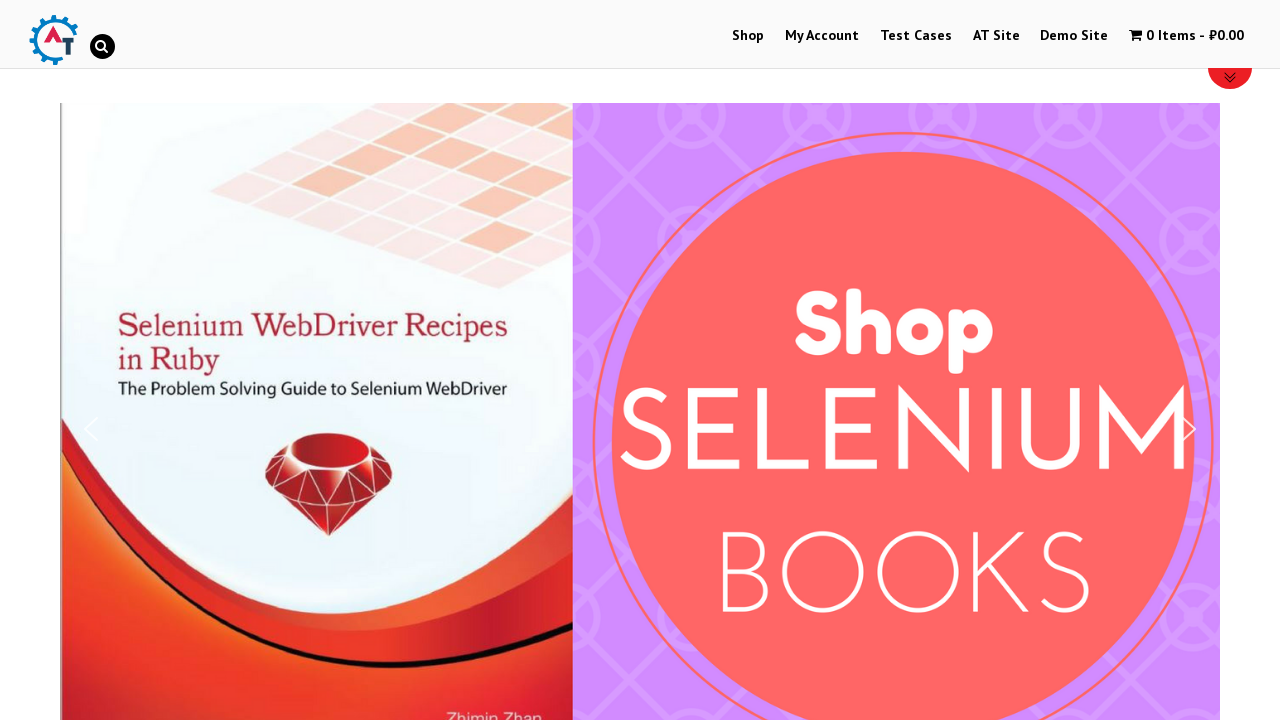

Clicked on shop menu item to navigate to shop at (748, 36) on #menu-item-40 > a
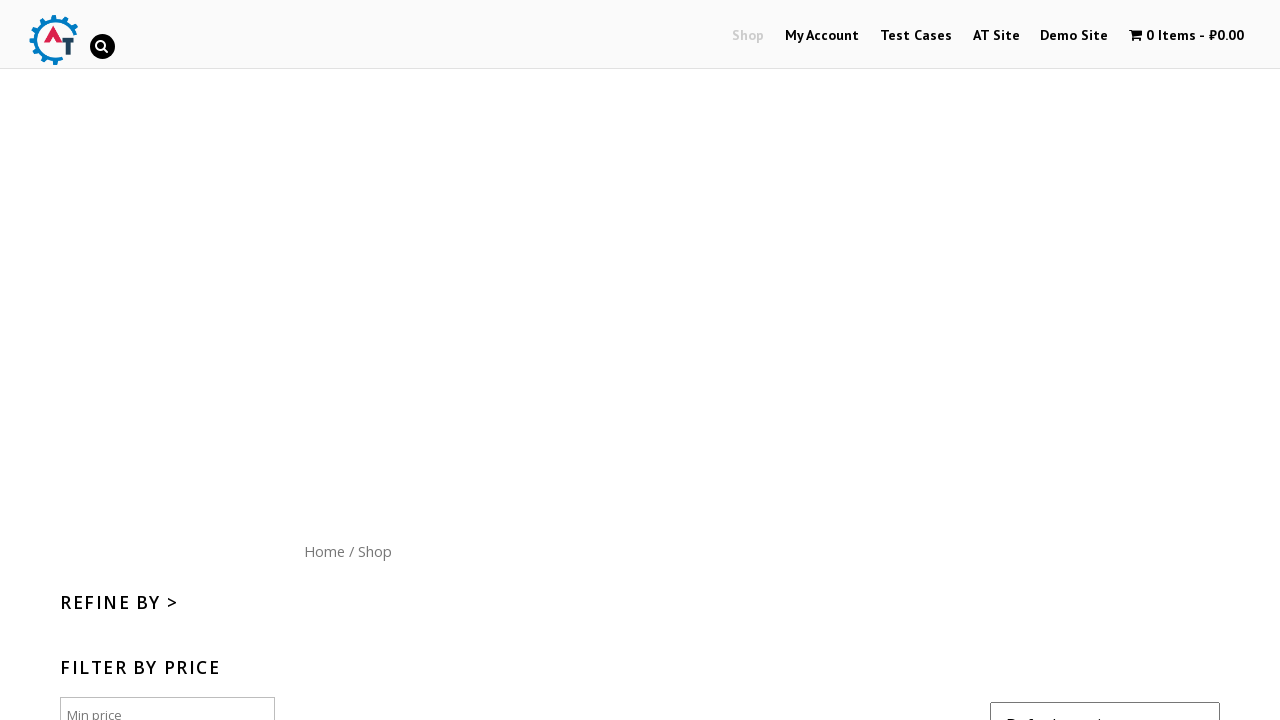

Clicked add to cart button for item at (1115, 361) on .post-182 > a:nth-child(2)
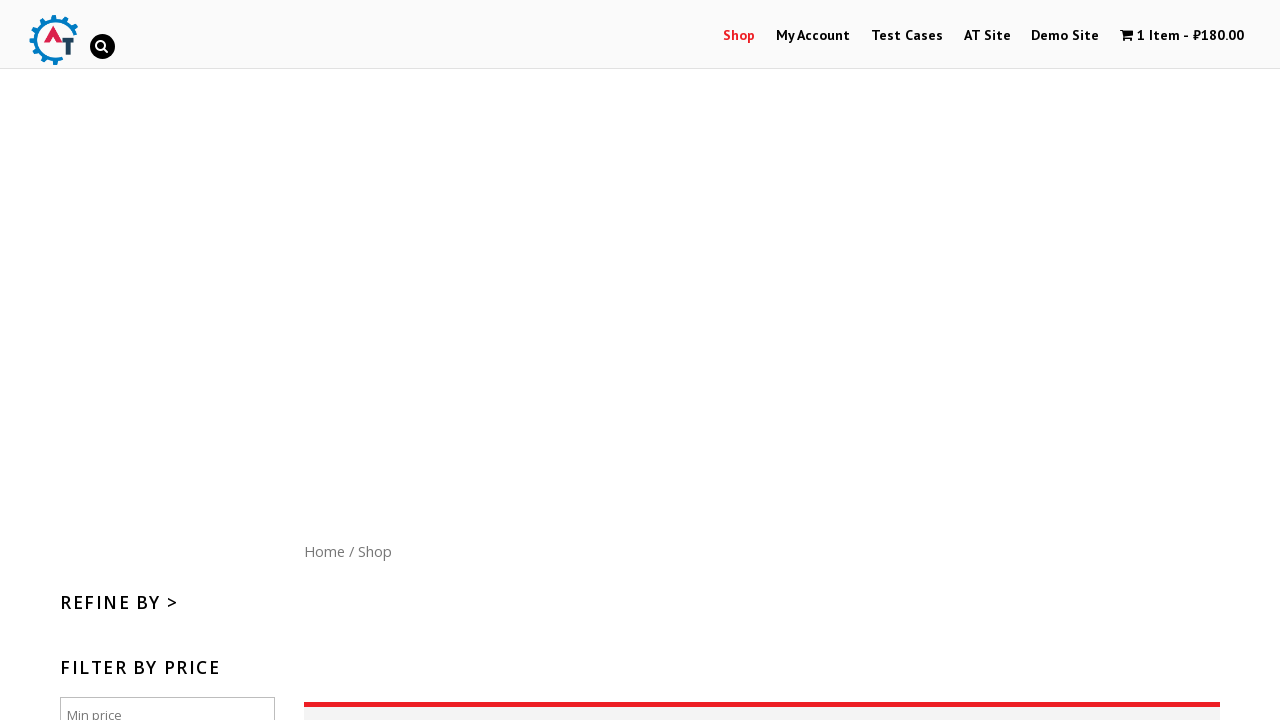

Cart contents element became visible after adding item
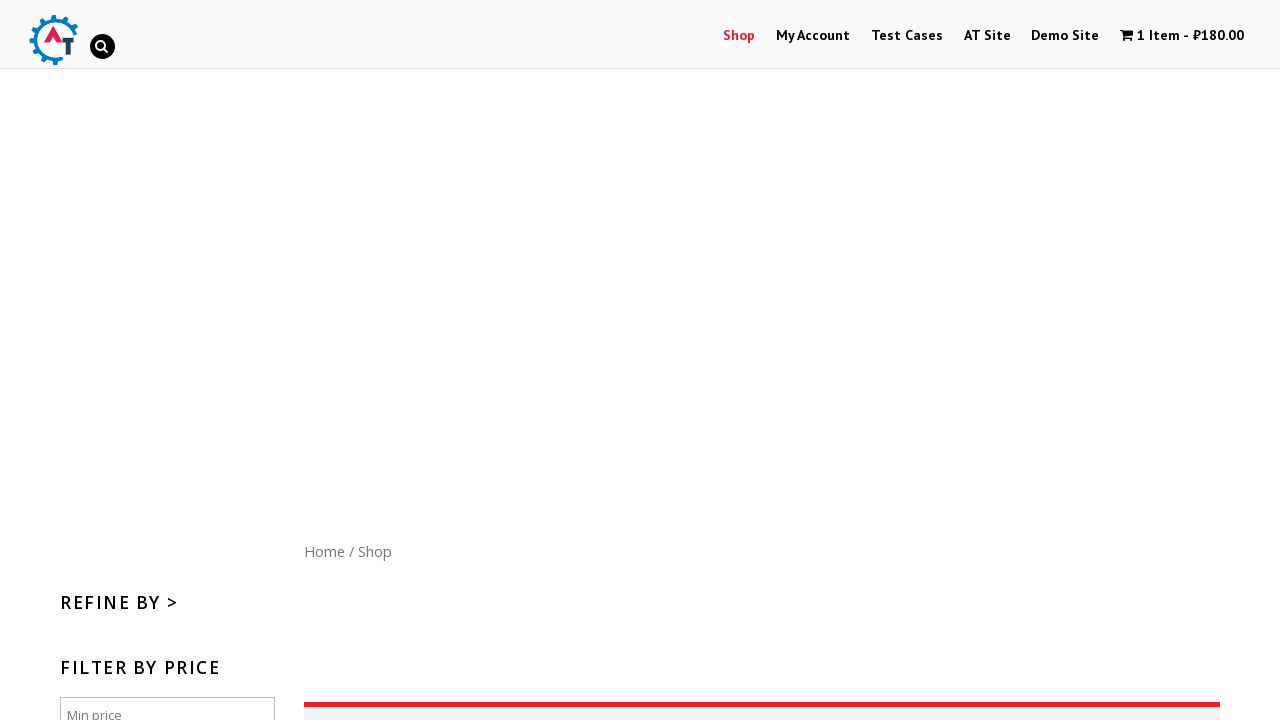

Clicked on cart contents to view cart at (1182, 36) on .wpmenucart-contents
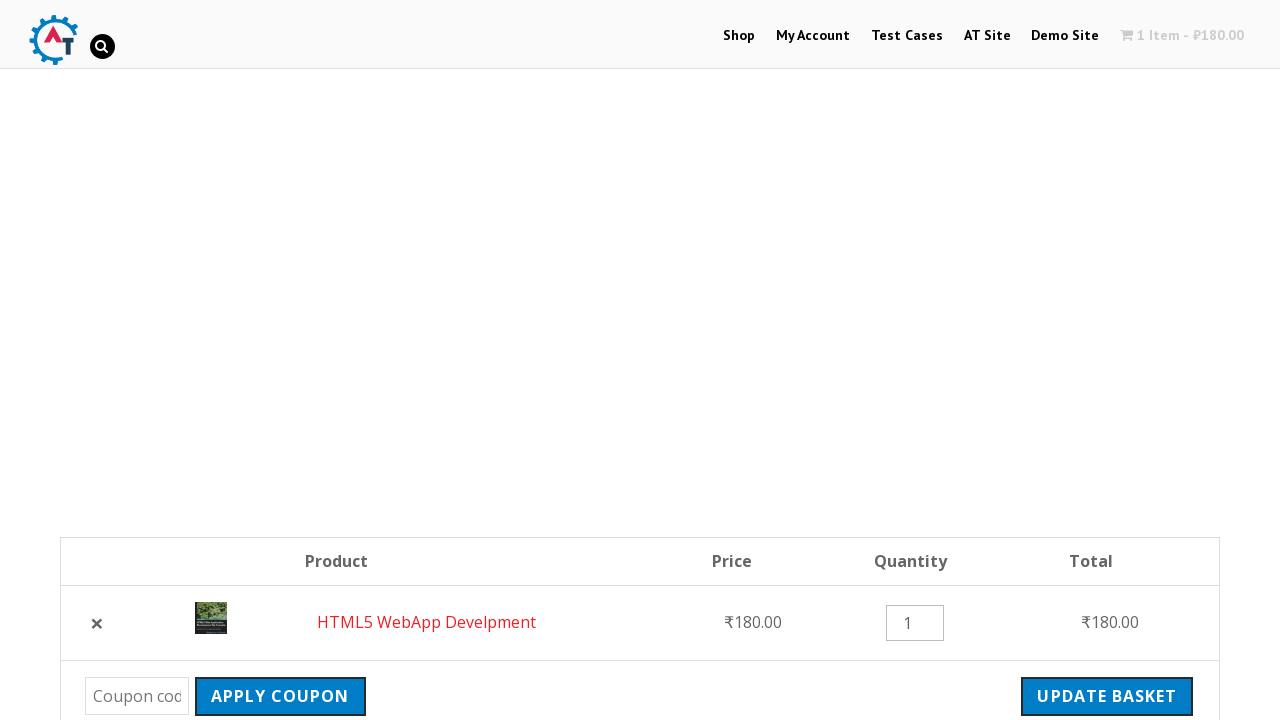

Product price element loaded on cart page
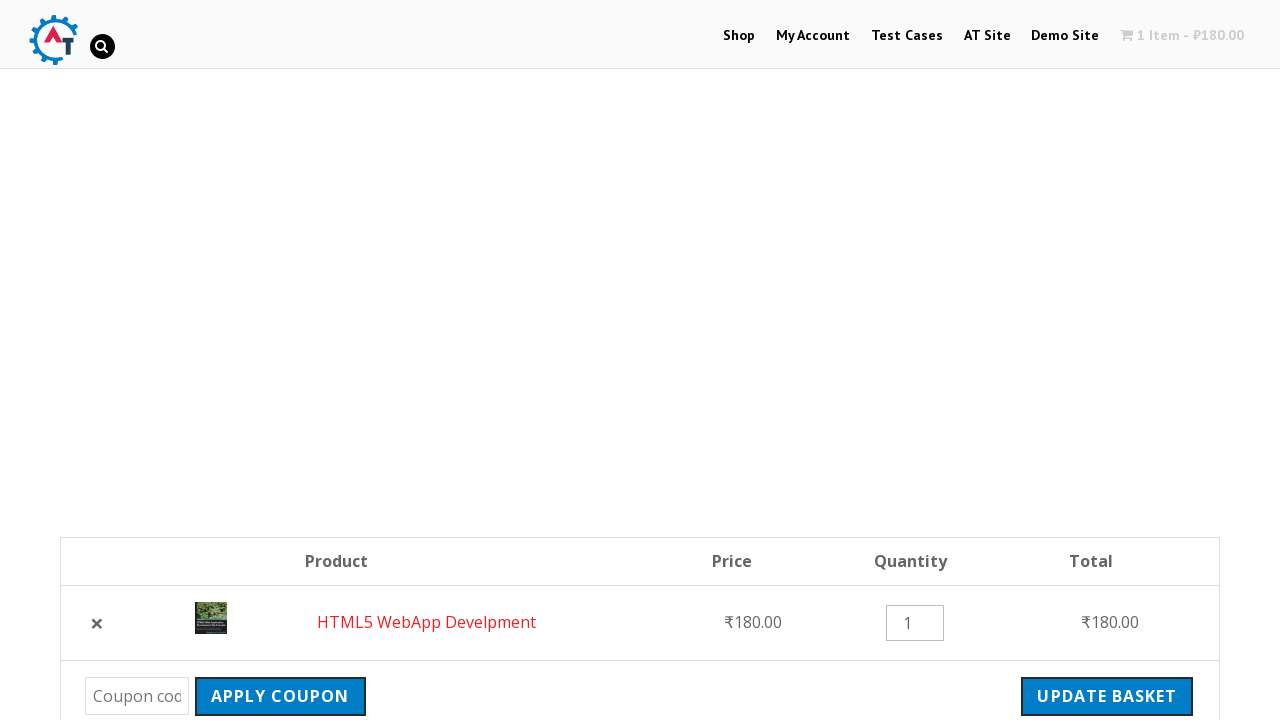

Product subtotal element loaded on cart page
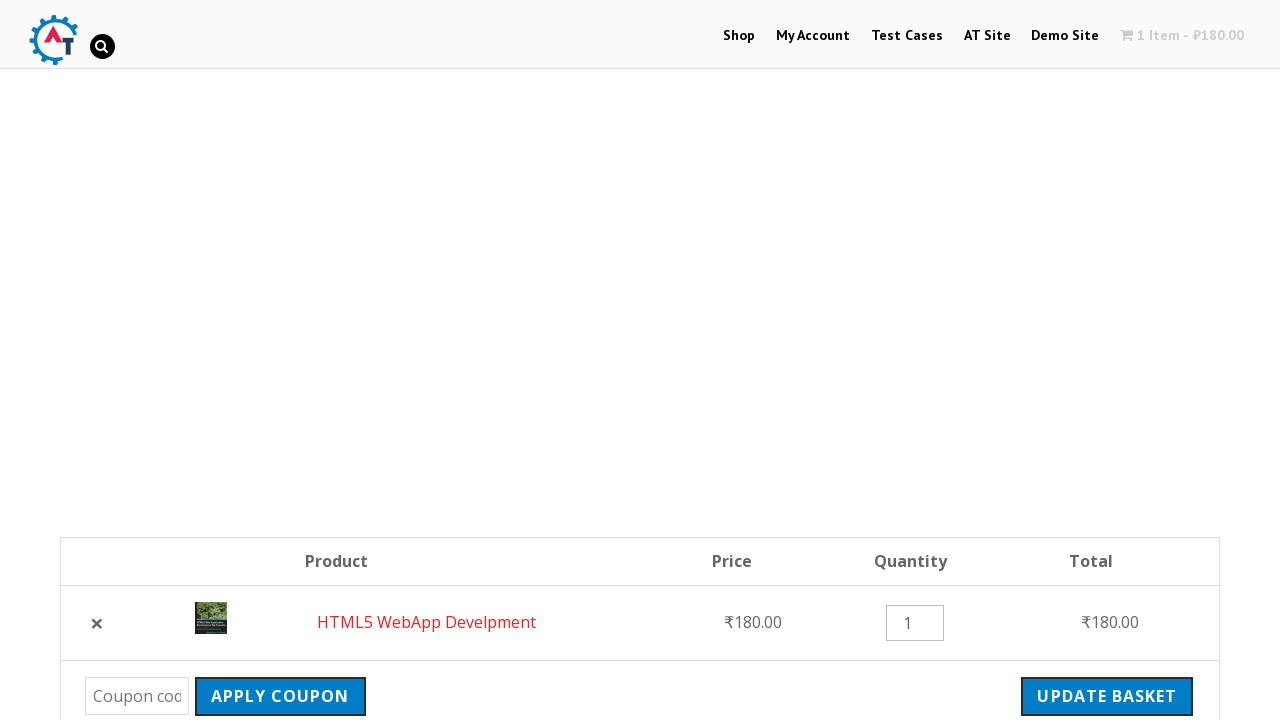

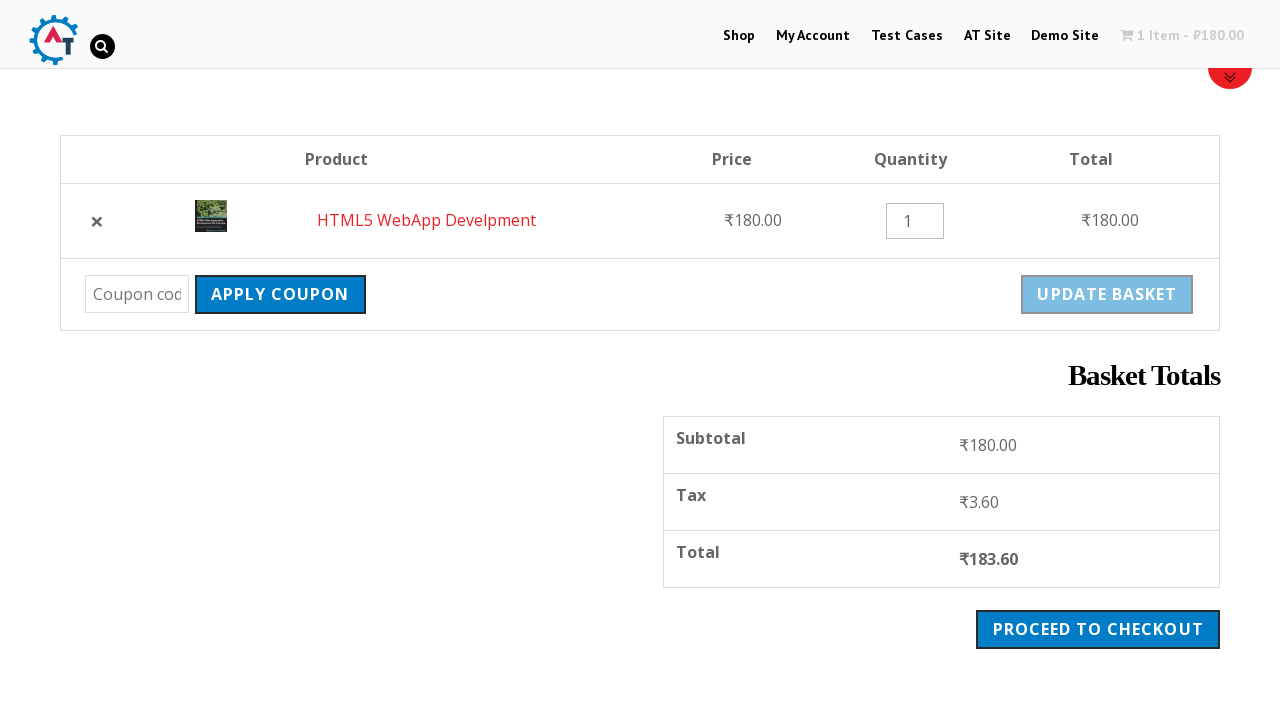